Navigates to anhtester.com and clicks on the blog navigation link

Starting URL: https://anhtester.com/

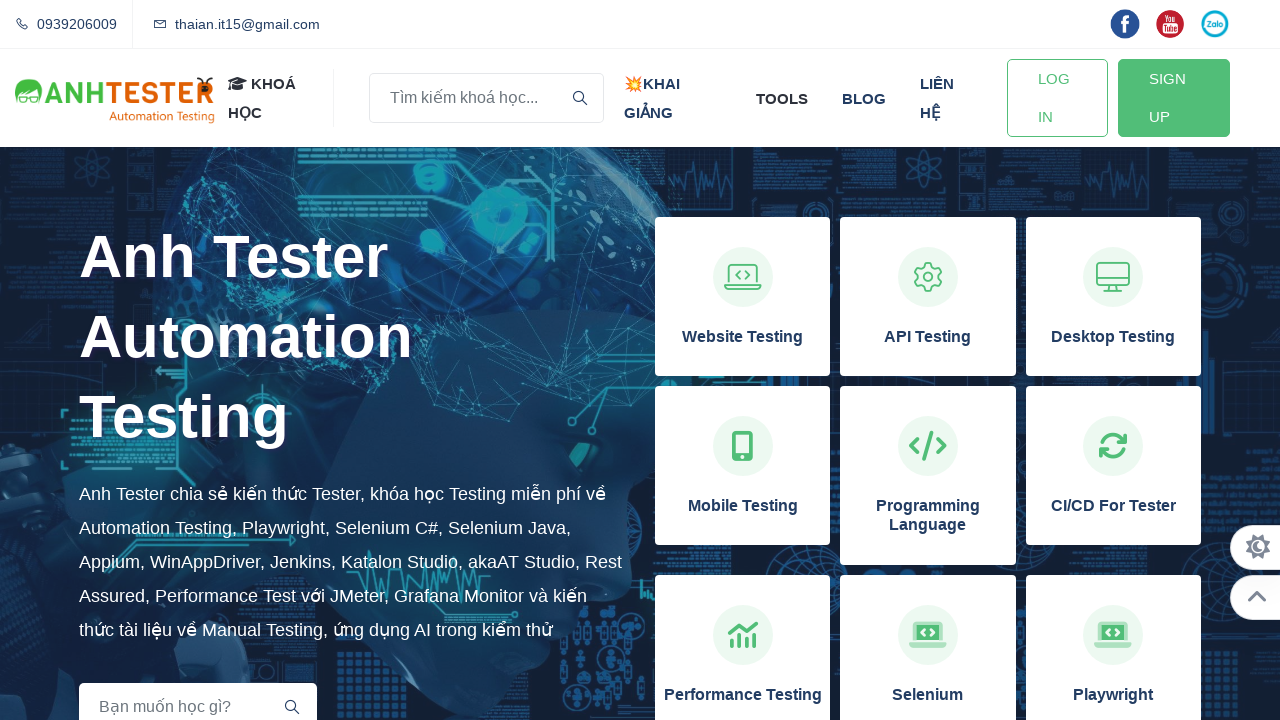

Clicked on the blog navigation link at (864, 98) on xpath=//a[normalize-space()='blog']
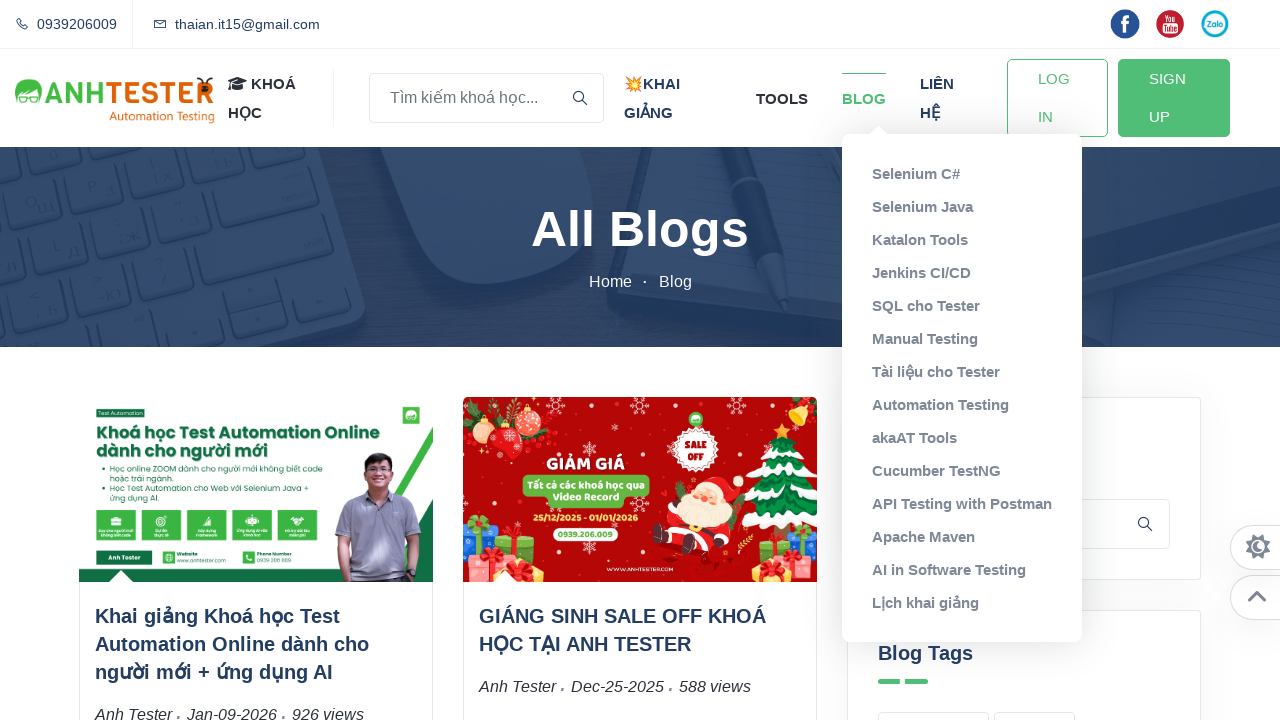

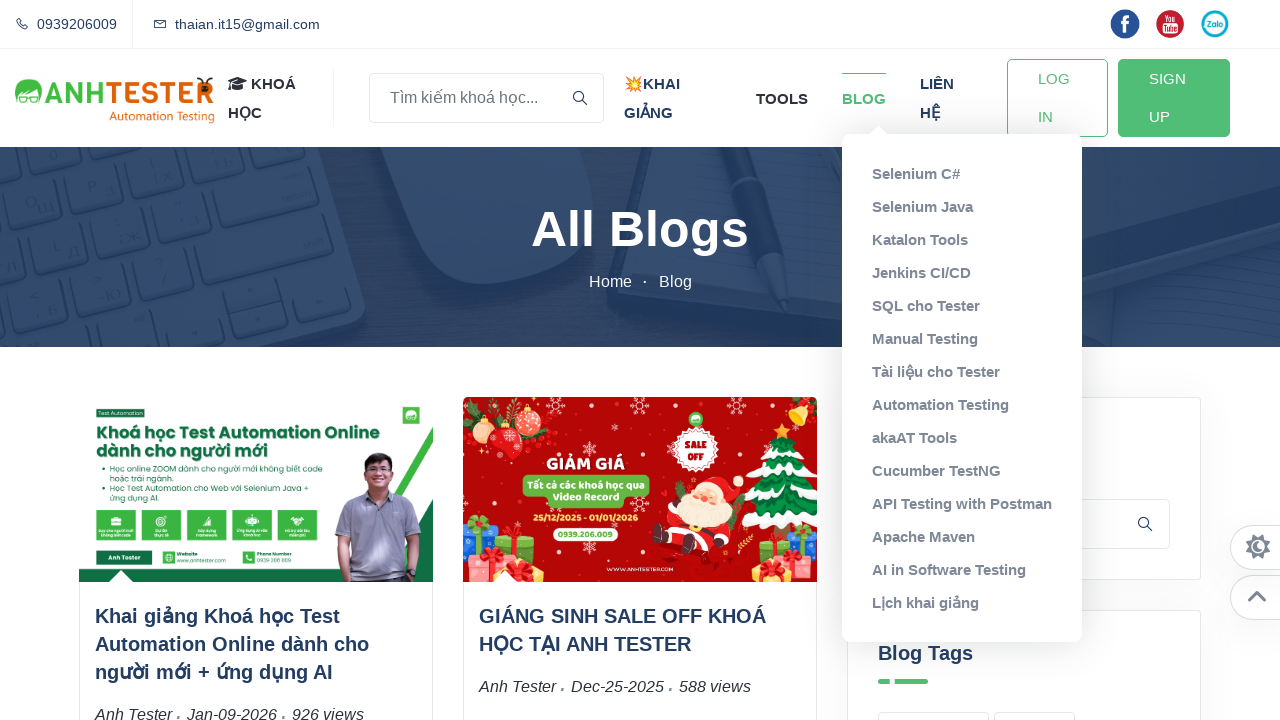